Tests Python.org search functionality by searching for "pycon" and verifying results are returned

Starting URL: http://www.python.org

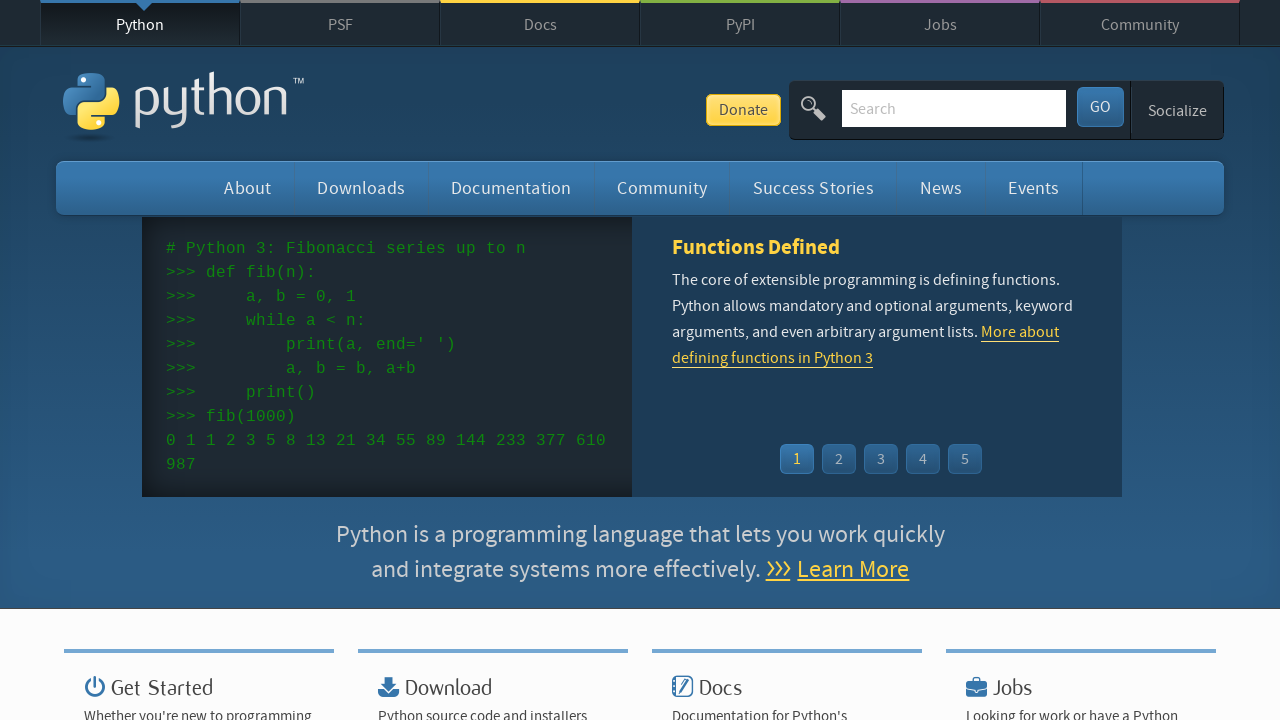

Verified 'Python' is in page title
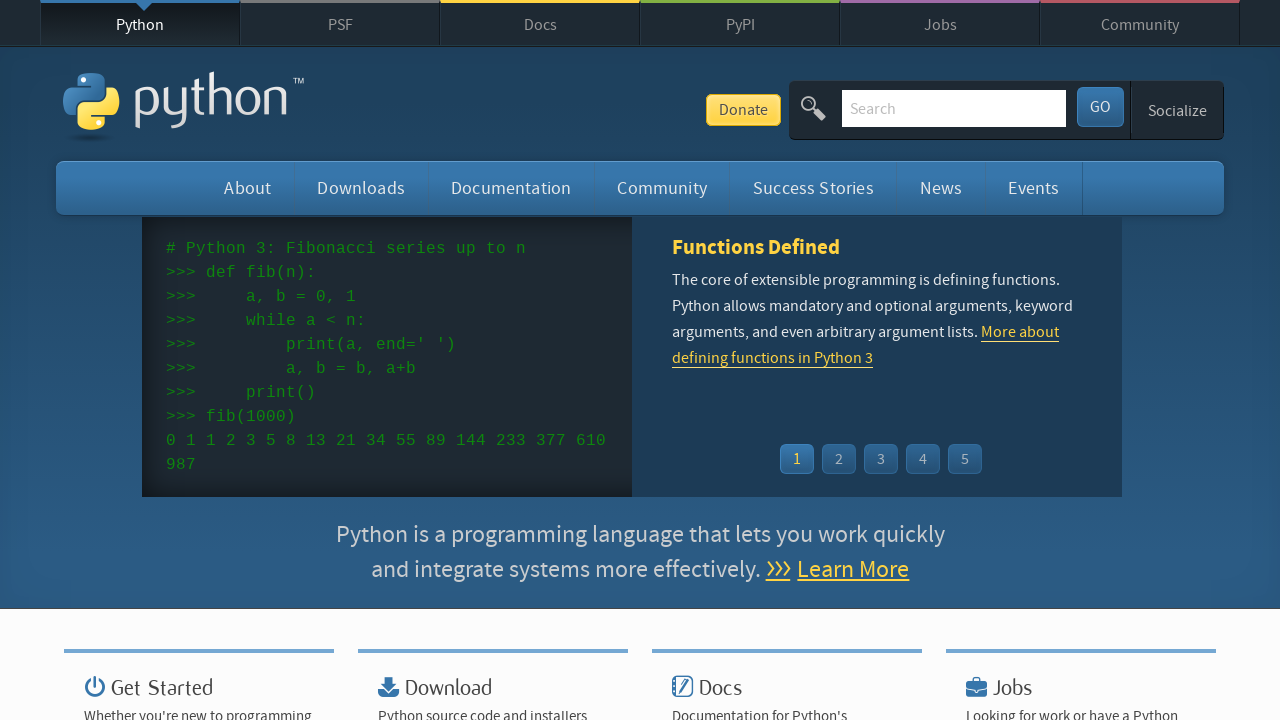

Located search input field
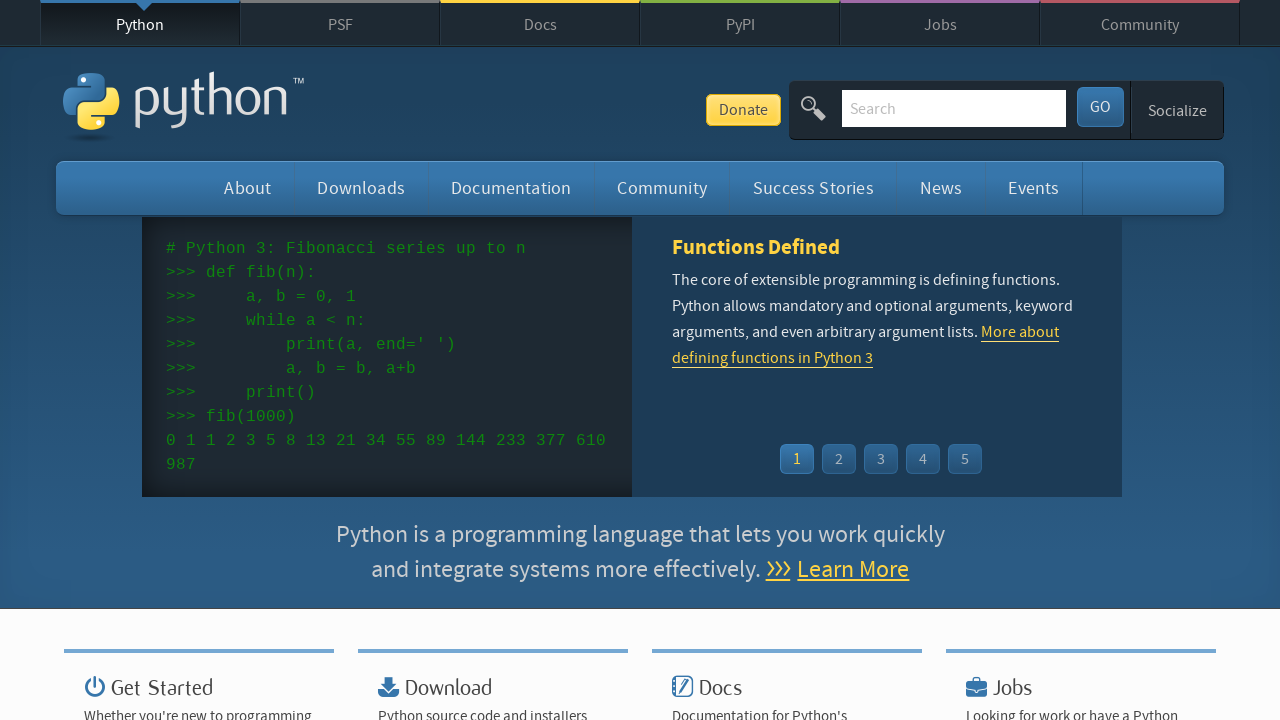

Cleared search input field on input[name='q']
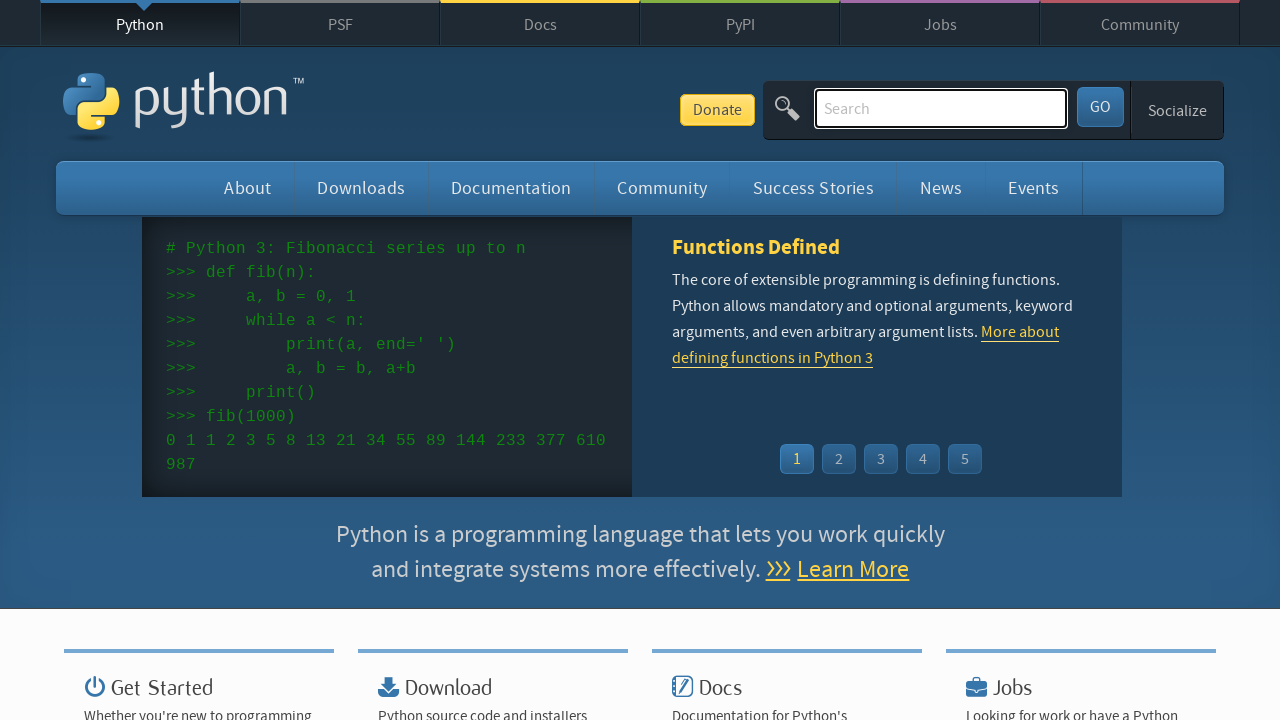

Filled search field with 'pycon' on input[name='q']
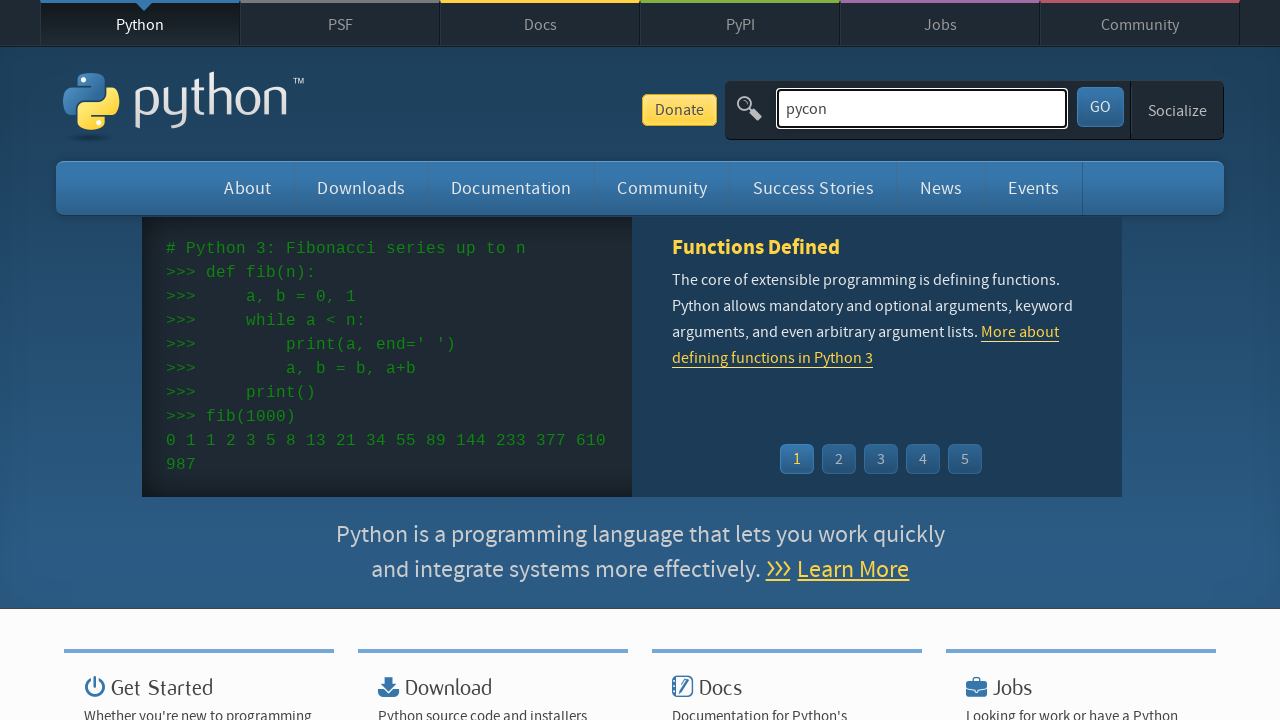

Pressed Enter to submit search on input[name='q']
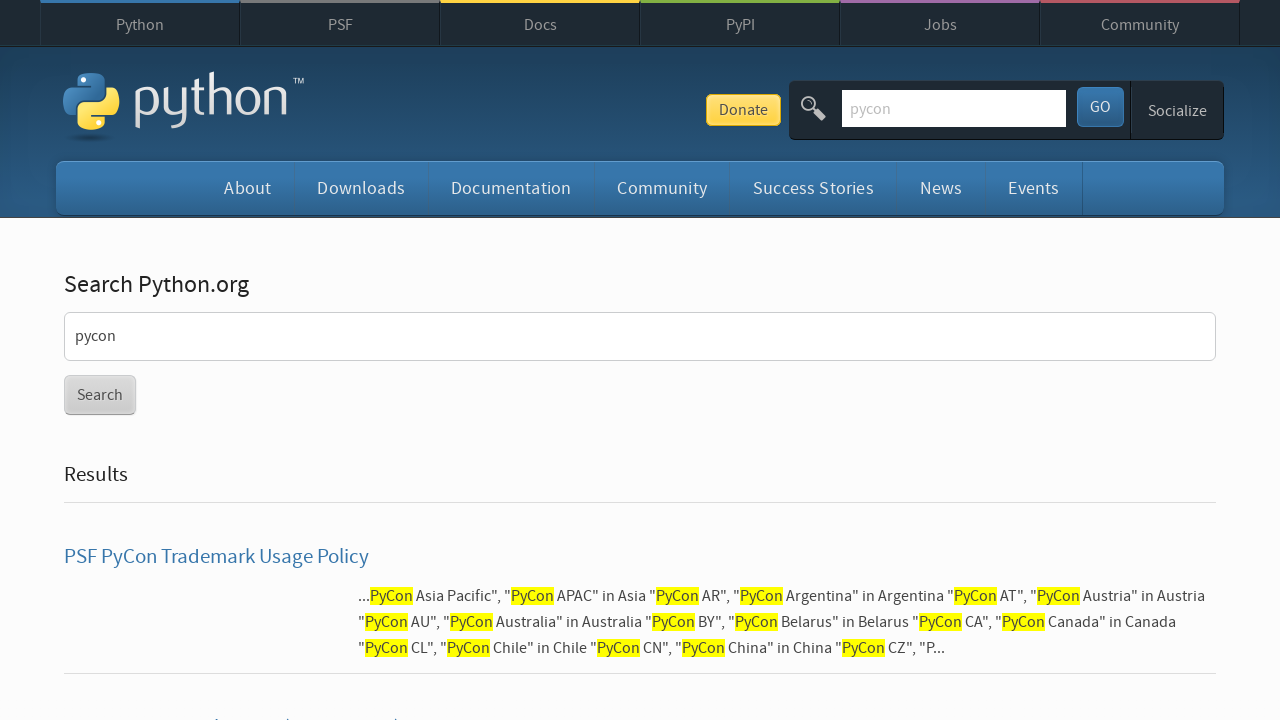

Search results page loaded (network idle)
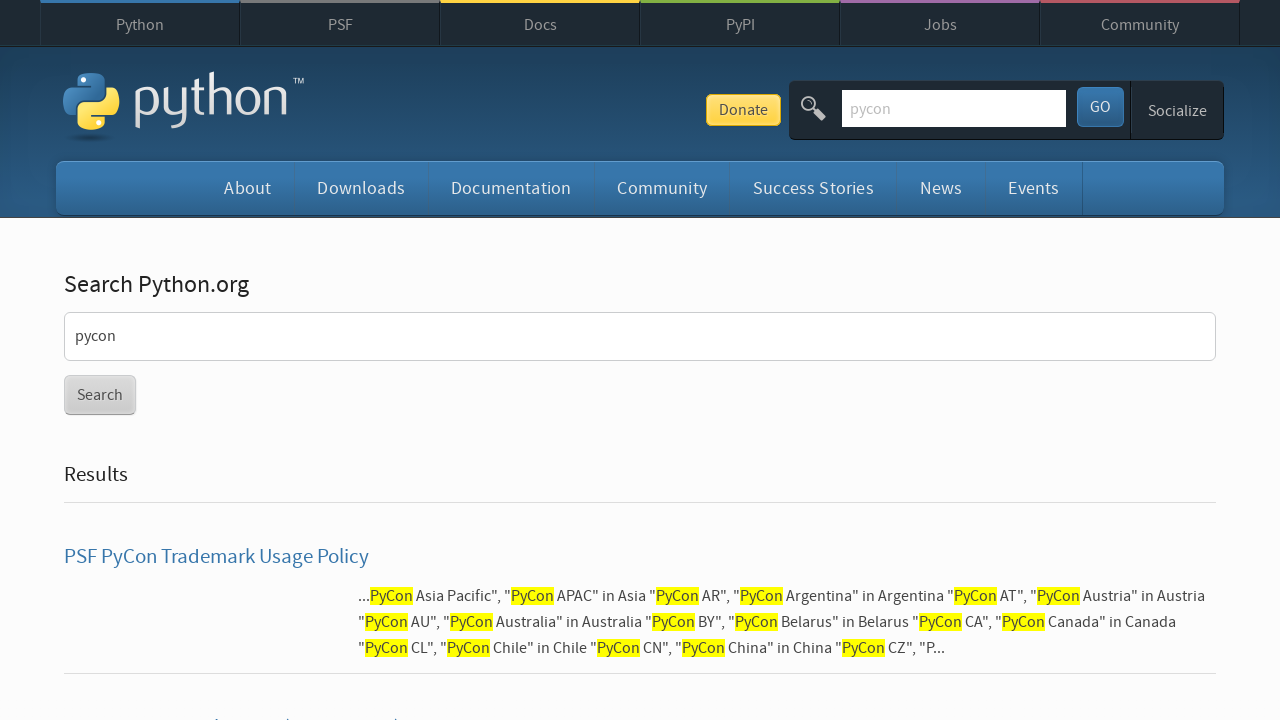

Verified search results were returned for 'pycon'
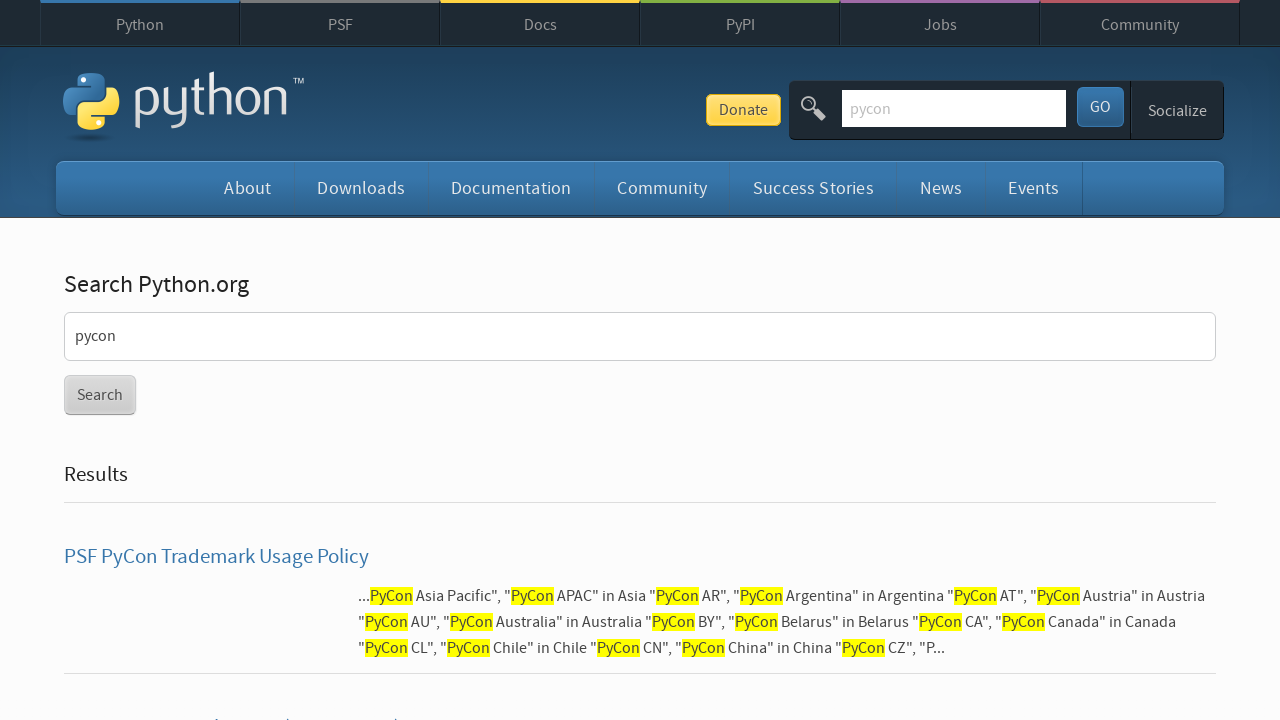

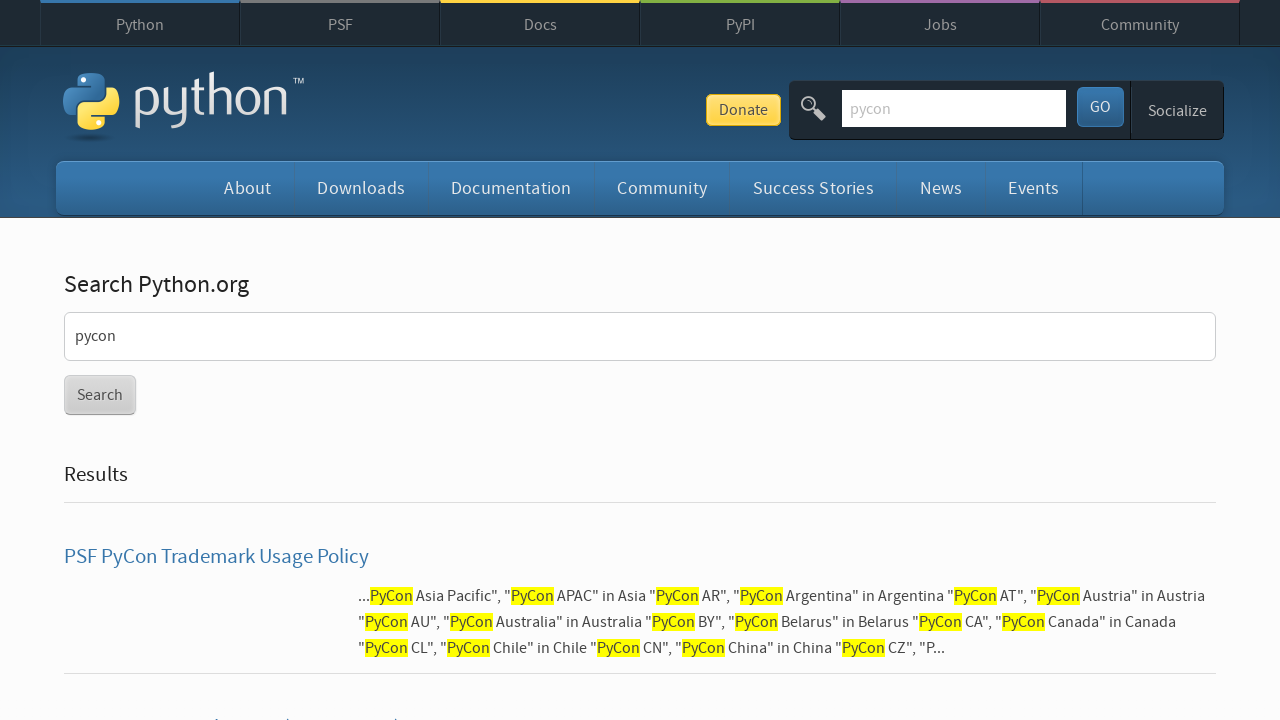